Tests XPath traversal by locating elements using sibling and parent relationships in the page header

Starting URL: https://rahulshettyacademy.com/AutomationPractice/

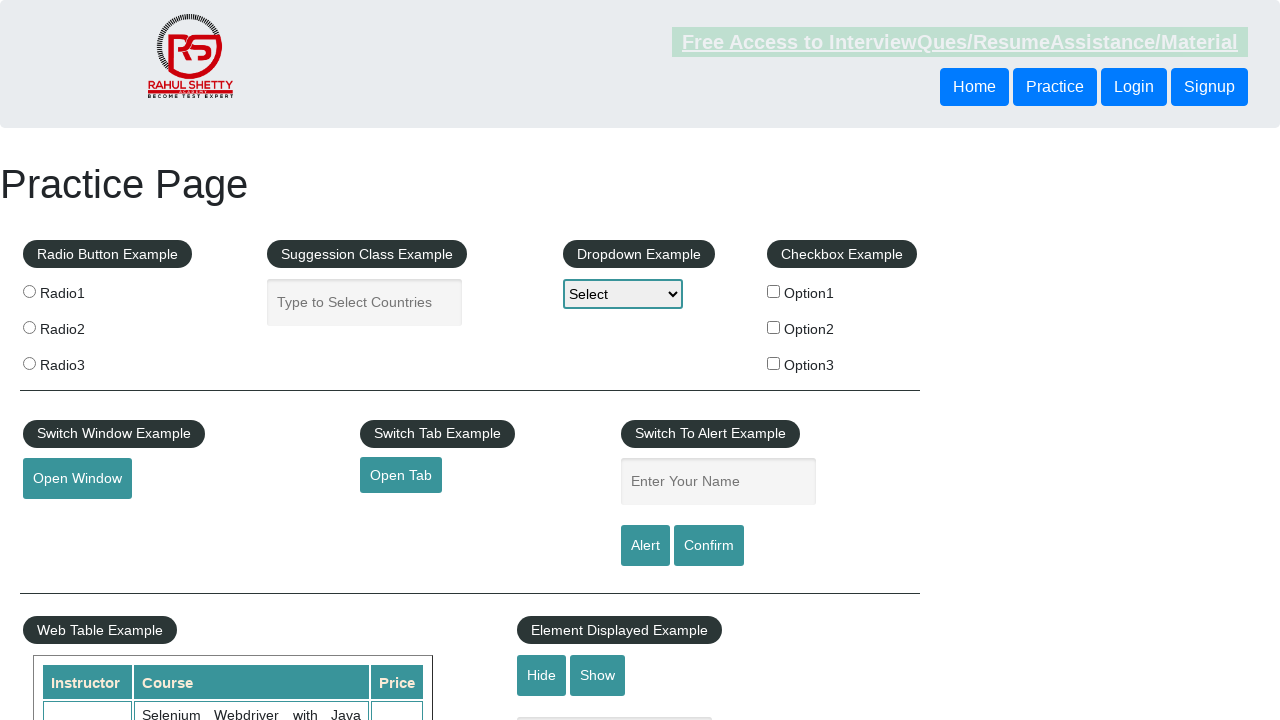

Navigated to AutomationPractice page
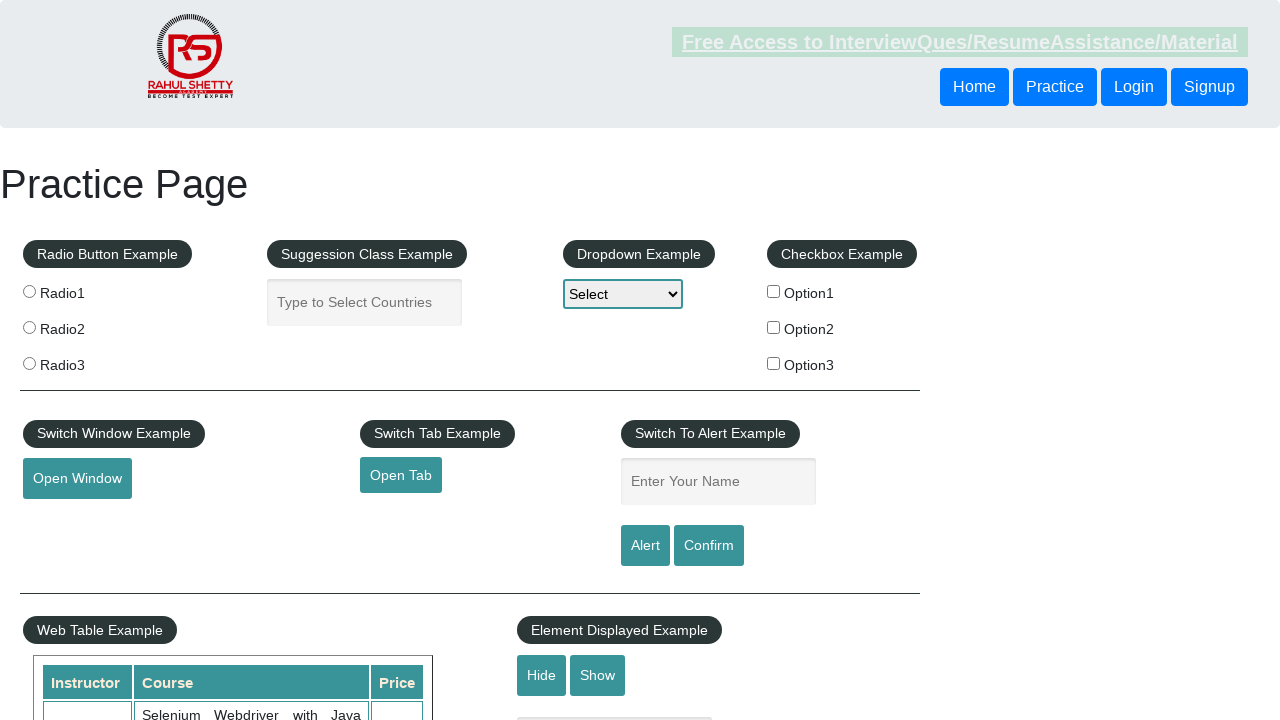

Retrieved text from sibling button using XPath following-sibling traversal
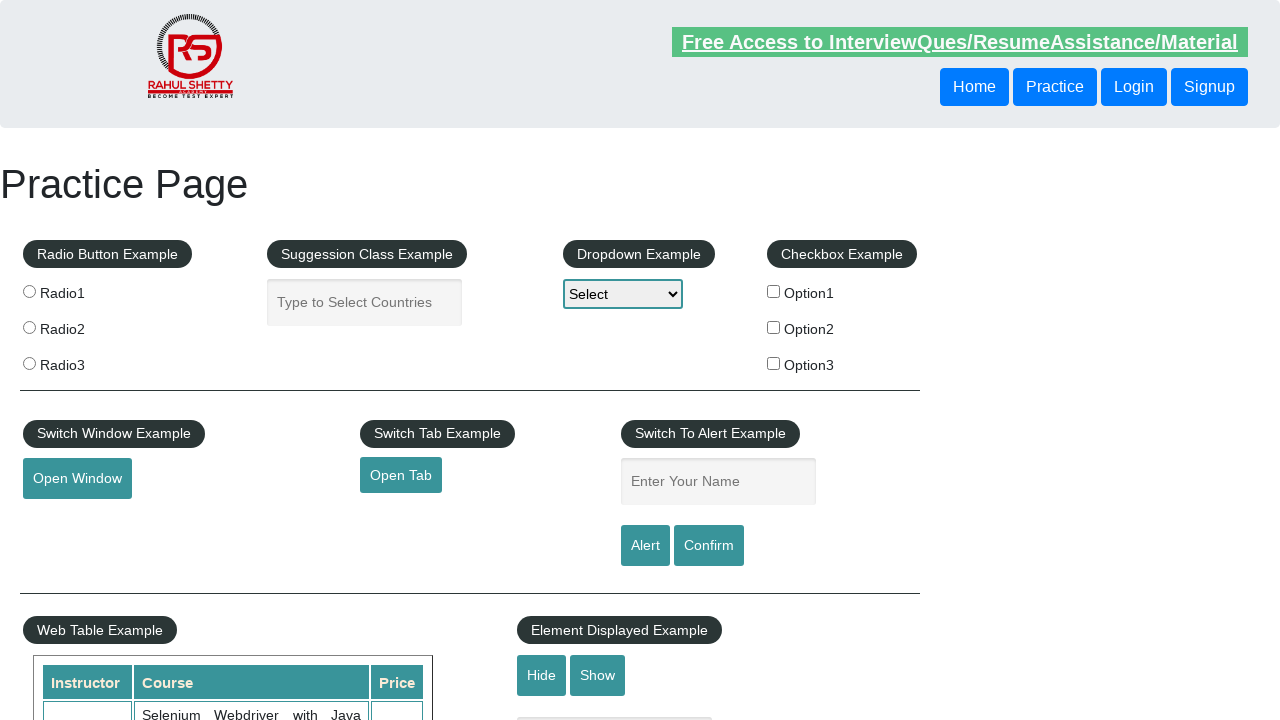

Retrieved text from button using XPath parent traversal
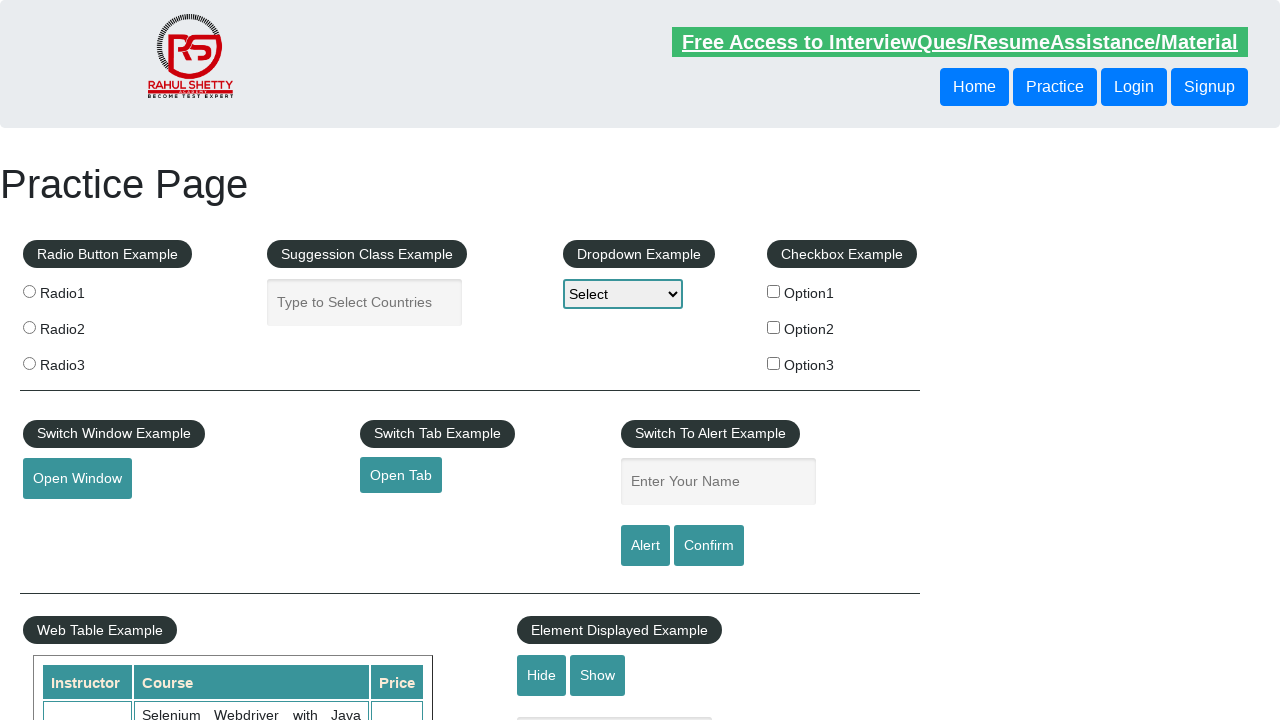

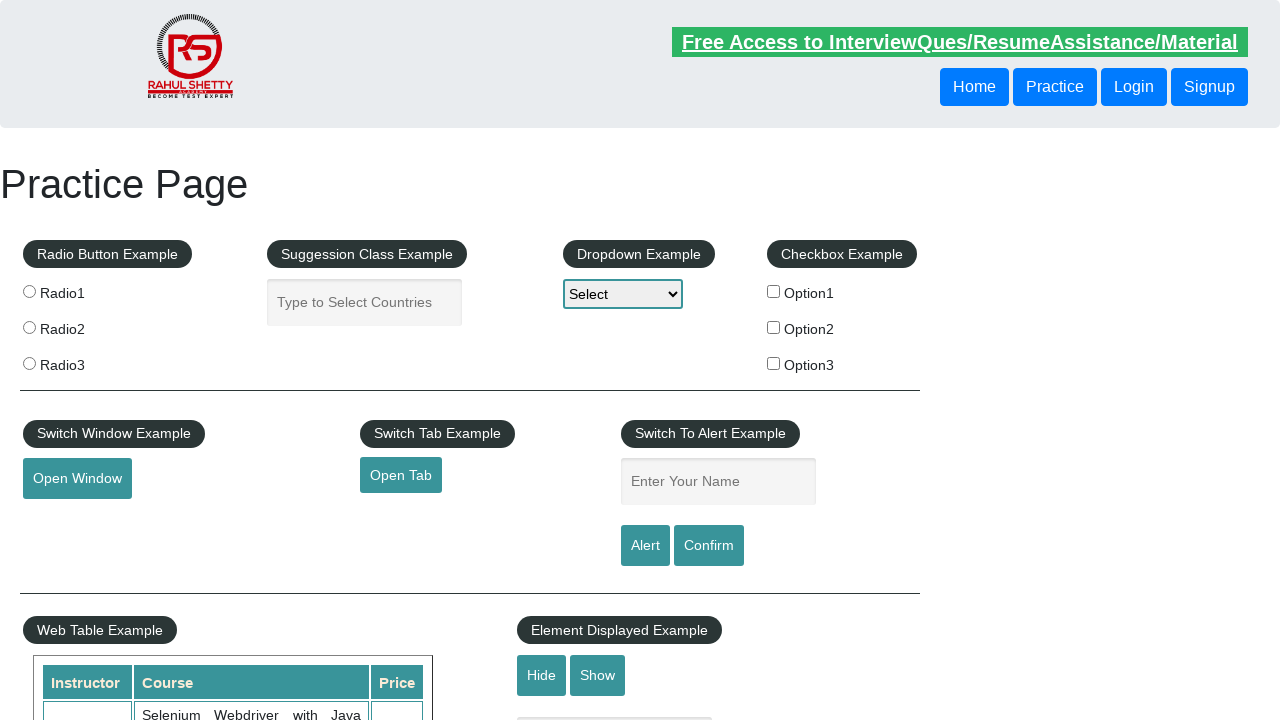